Tests a math challenge page by reading a value, calculating the result using a logarithmic formula, filling in the answer, checking required checkboxes, and submitting the form.

Starting URL: https://suninjuly.github.io/math.html

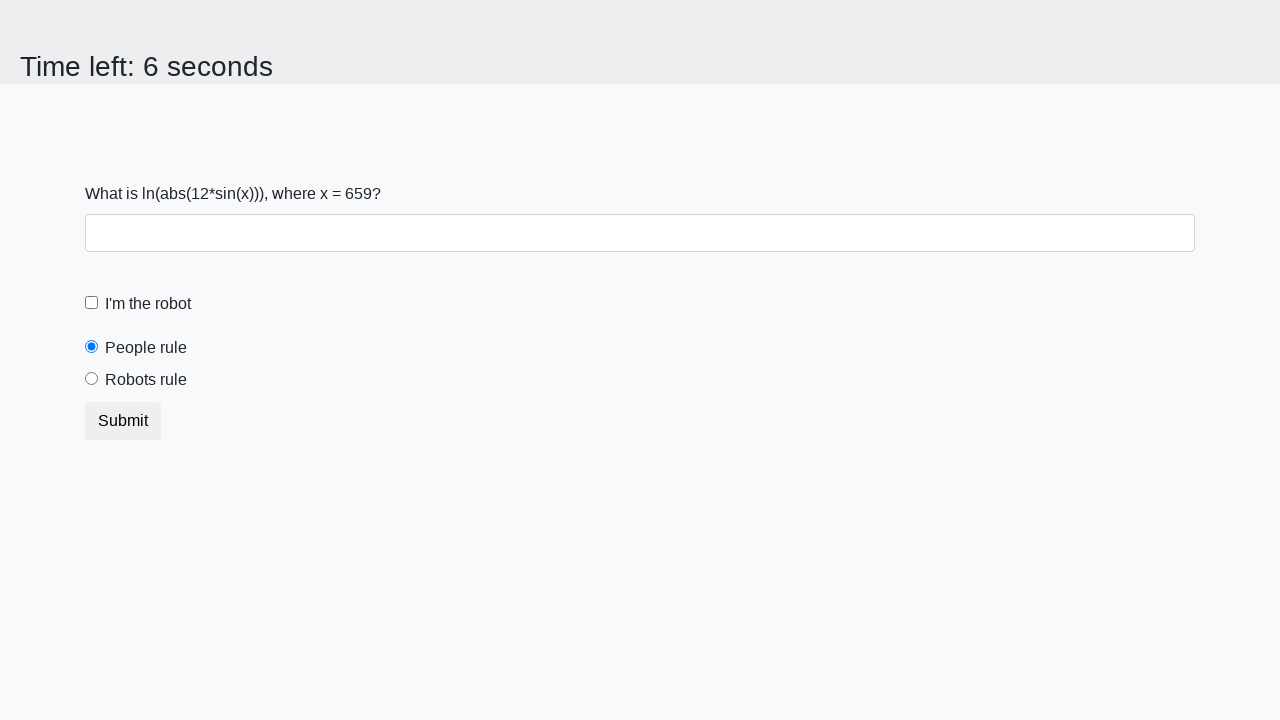

Read the input value from the page
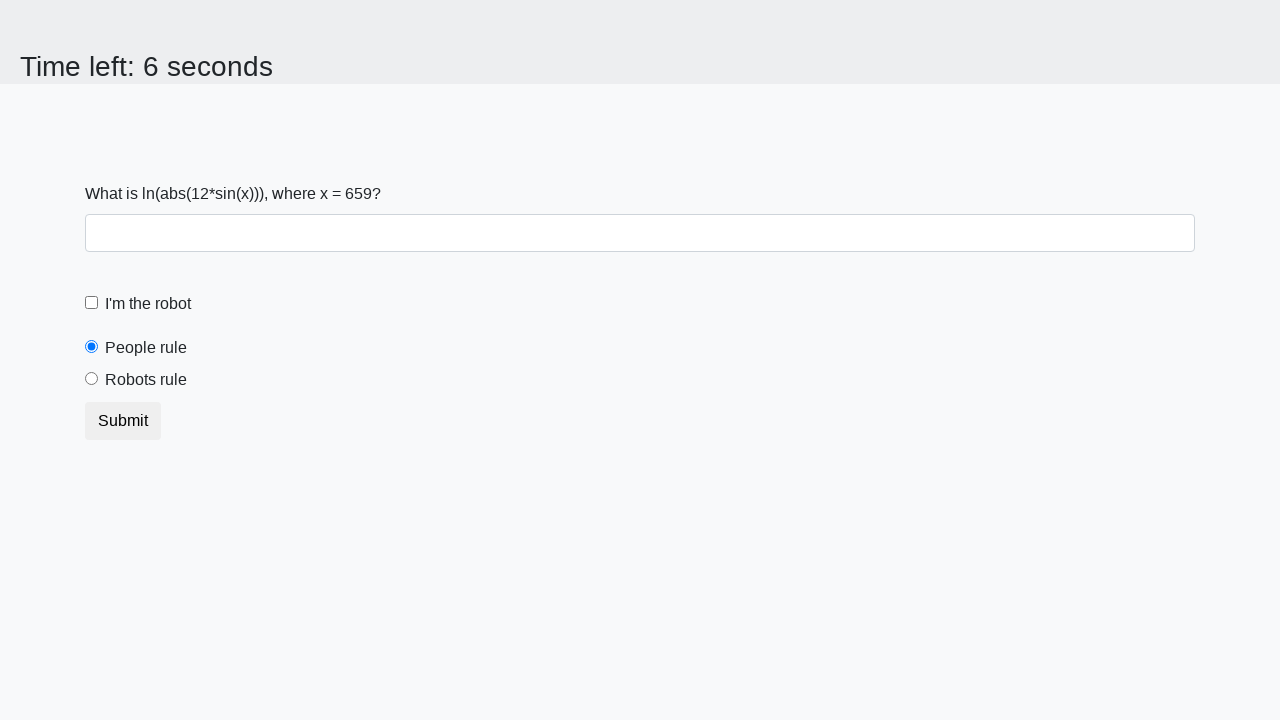

Calculated the answer using logarithmic formula: 2.0847043156223464
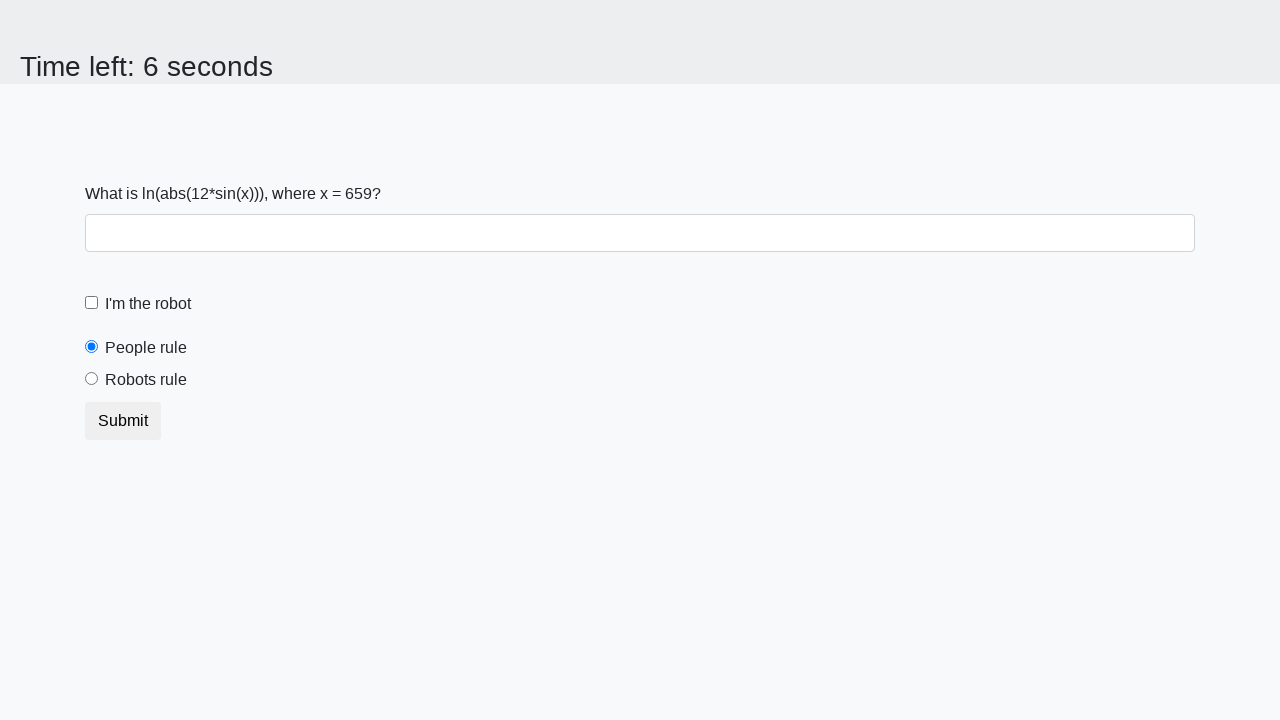

Filled in the calculated answer on #answer
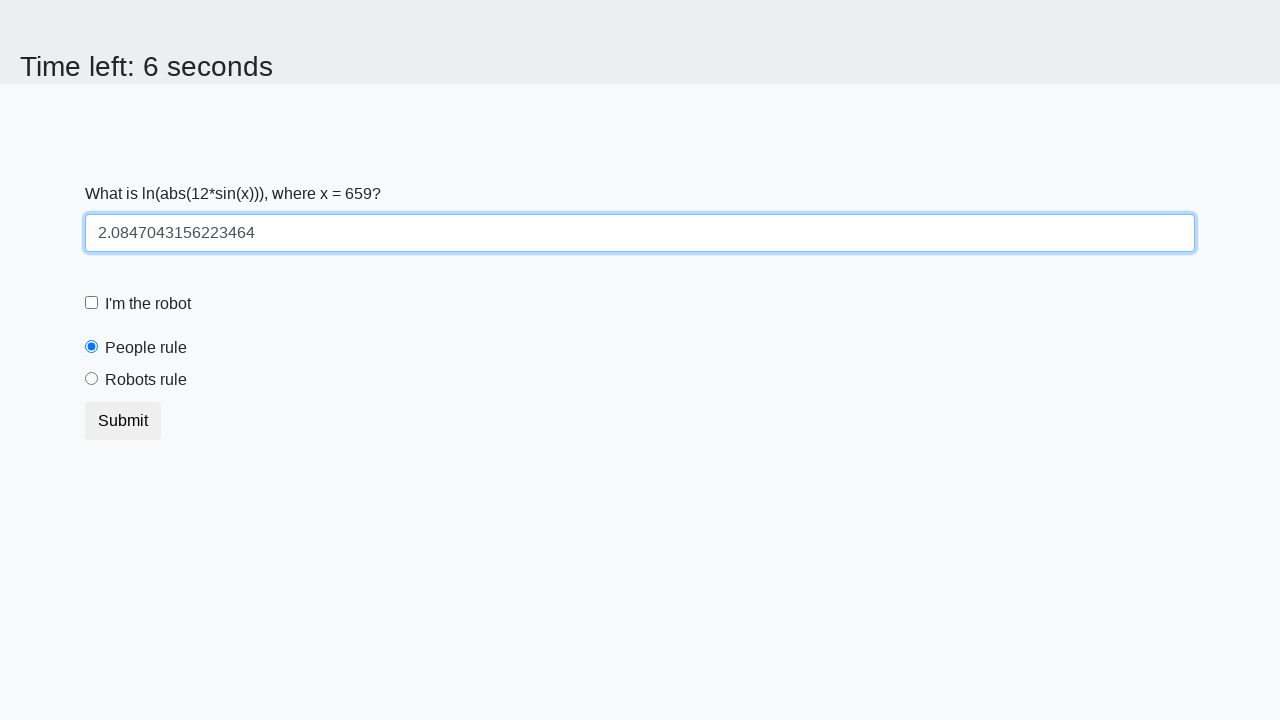

Clicked the robot checkbox at (92, 303) on #robotCheckbox
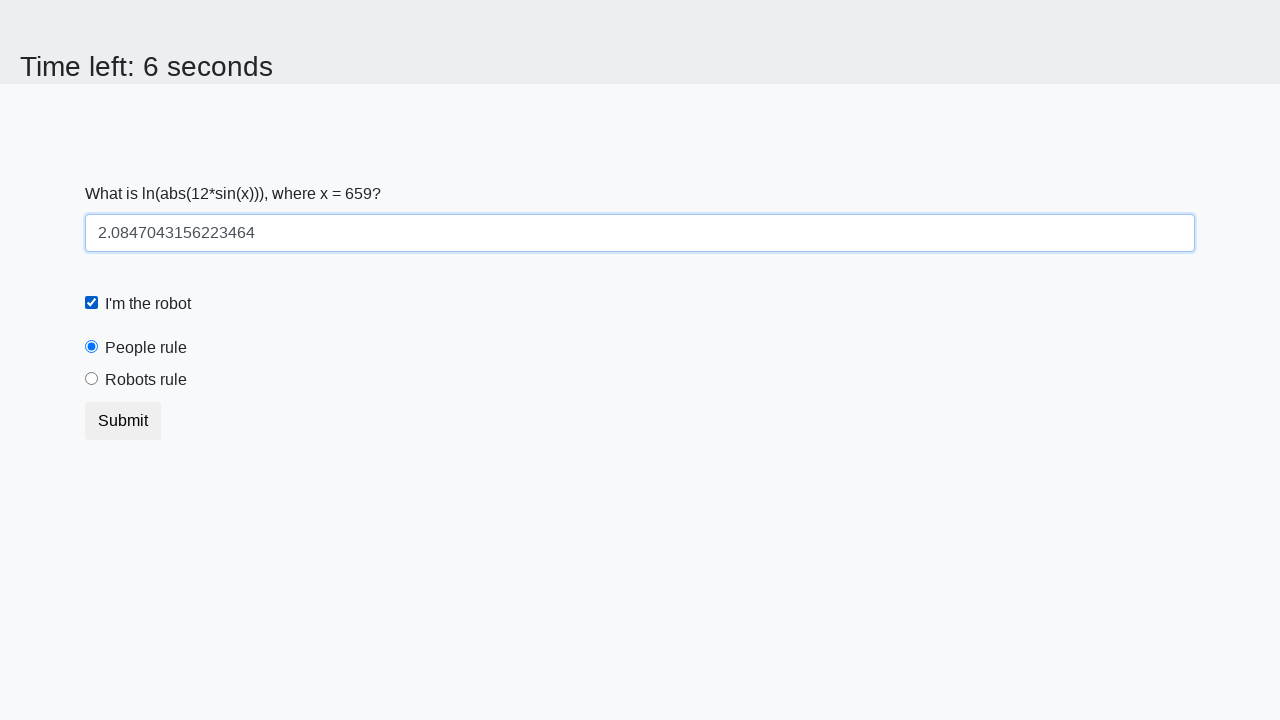

Clicked the robots rule checkbox at (92, 379) on #robotsRule
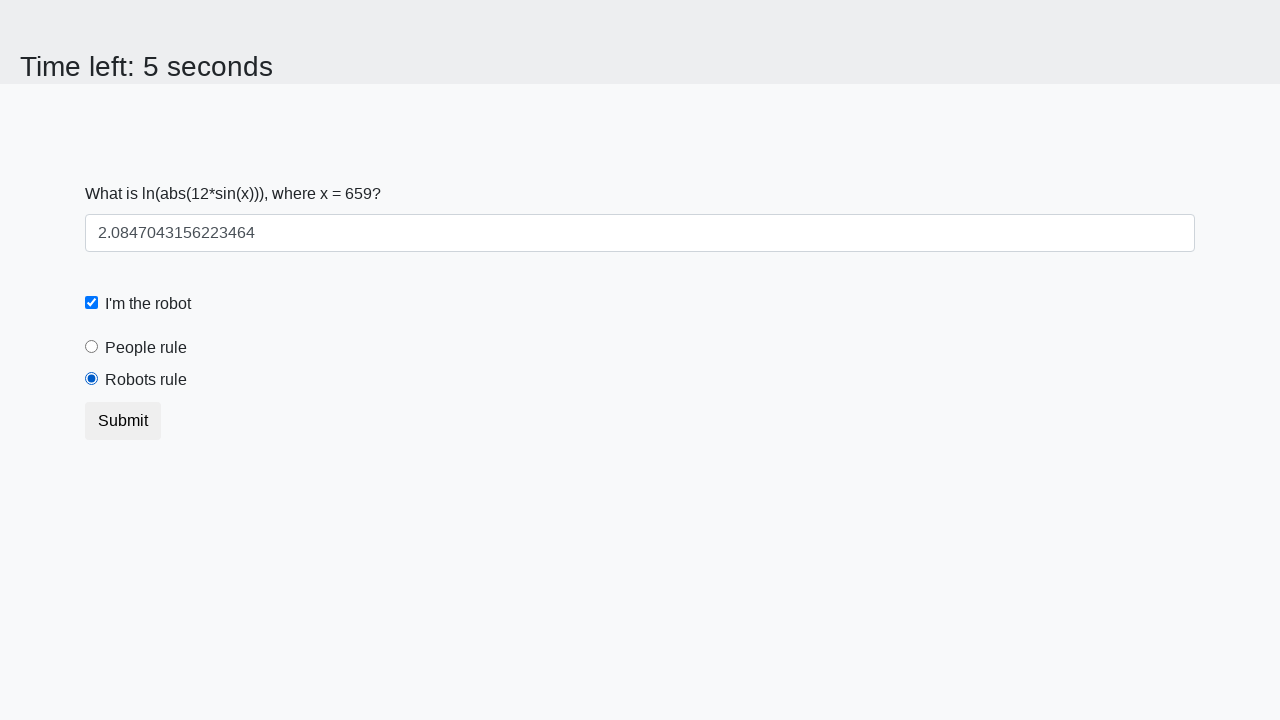

Clicked the submit button at (123, 421) on .btn.btn-default
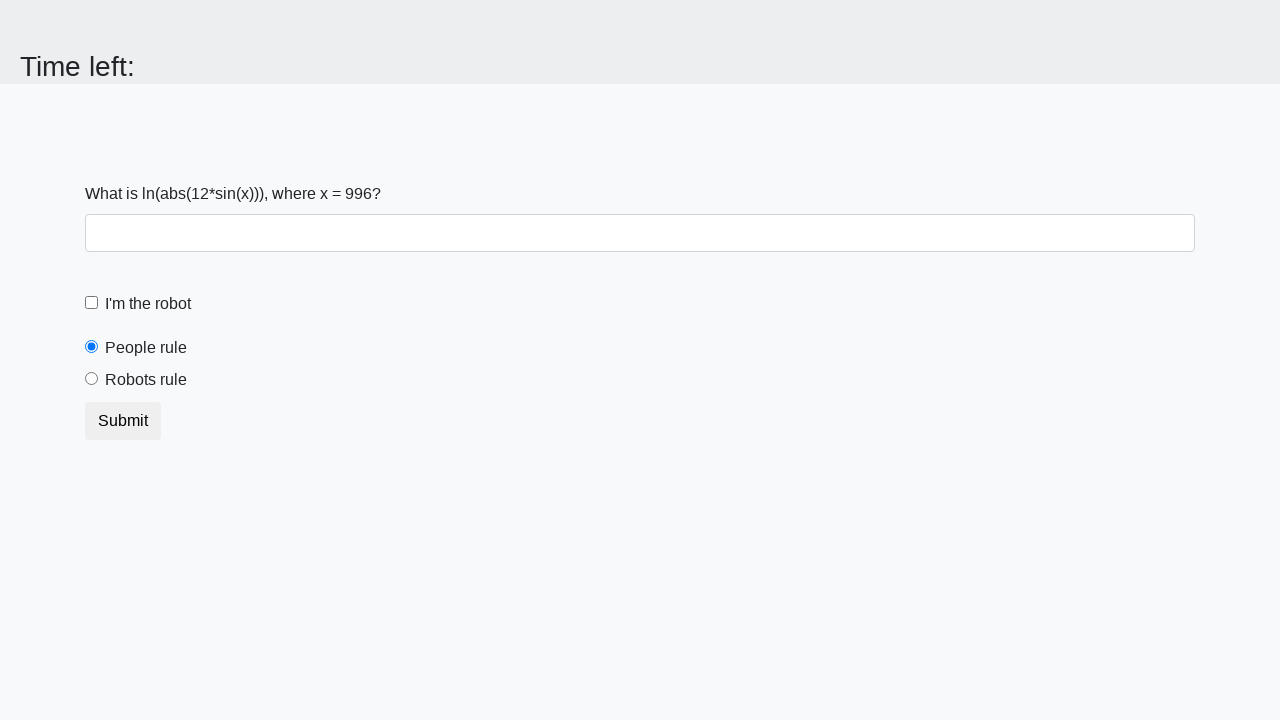

Waited for result to display
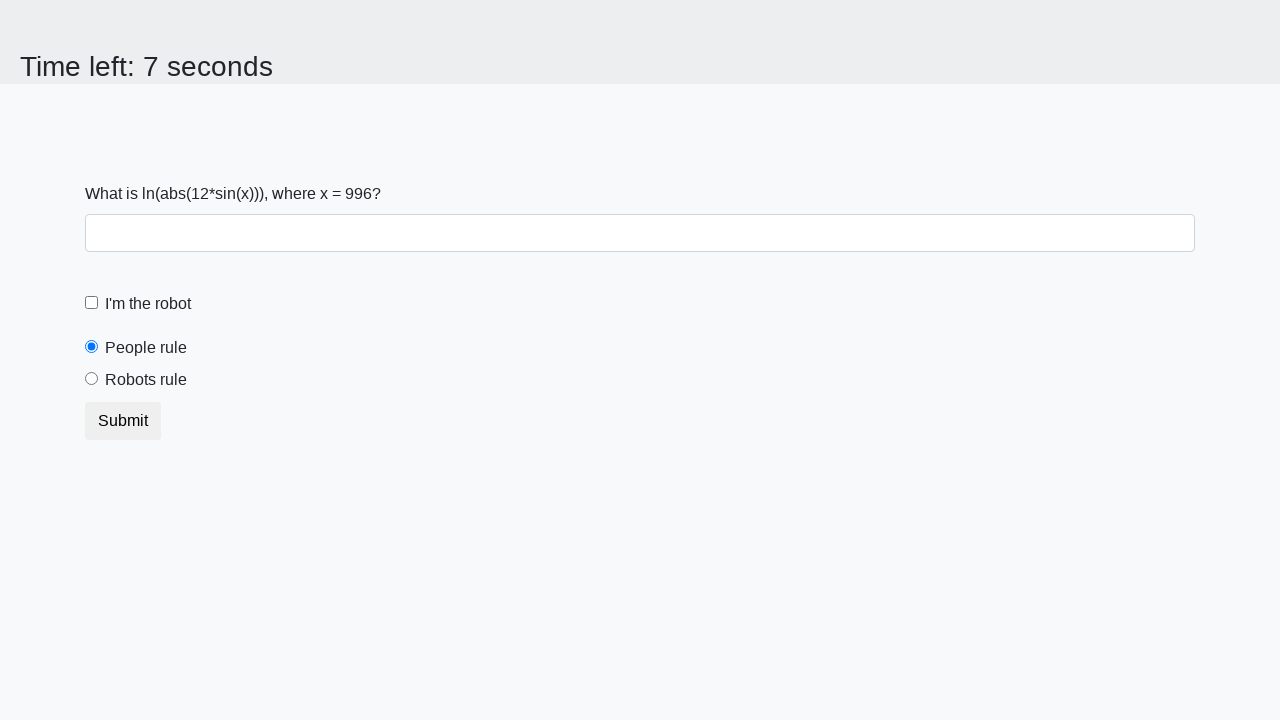

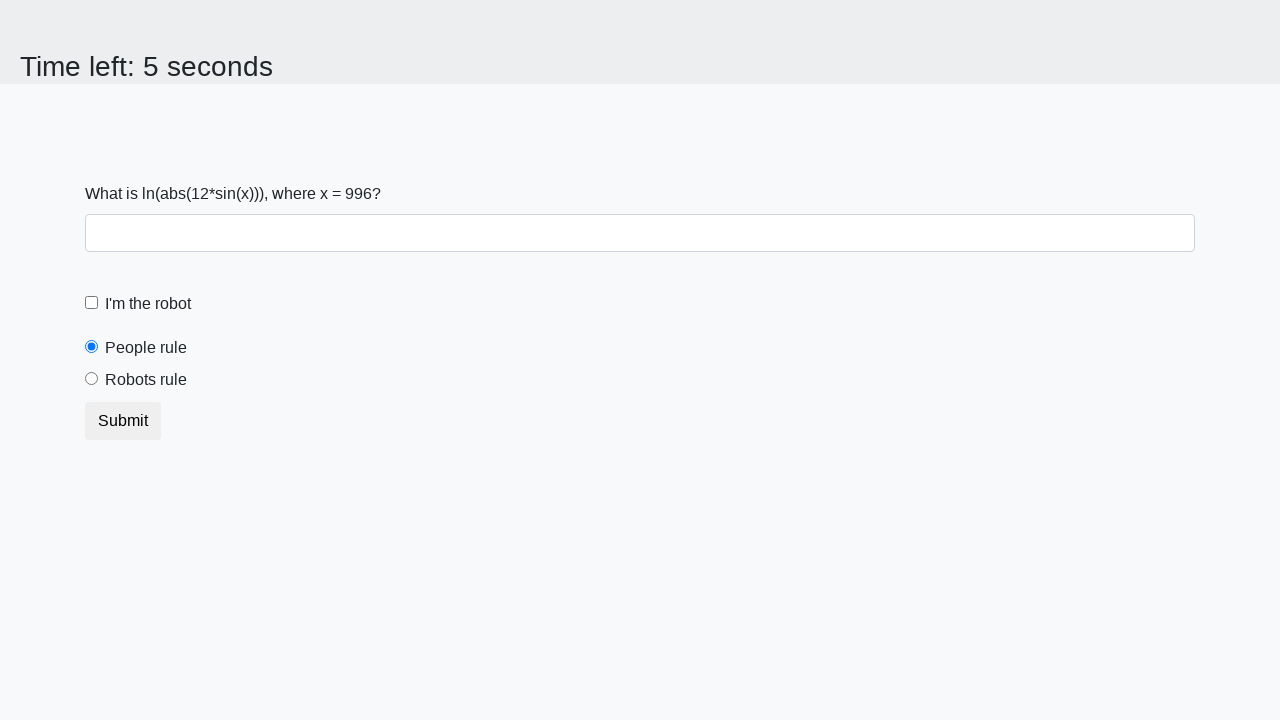